Tests navigation of a Selenium course content page by expanding a collapsible section and clicking on a specific task link.

Starting URL: http://greenstech.in/selenium-course-content.html

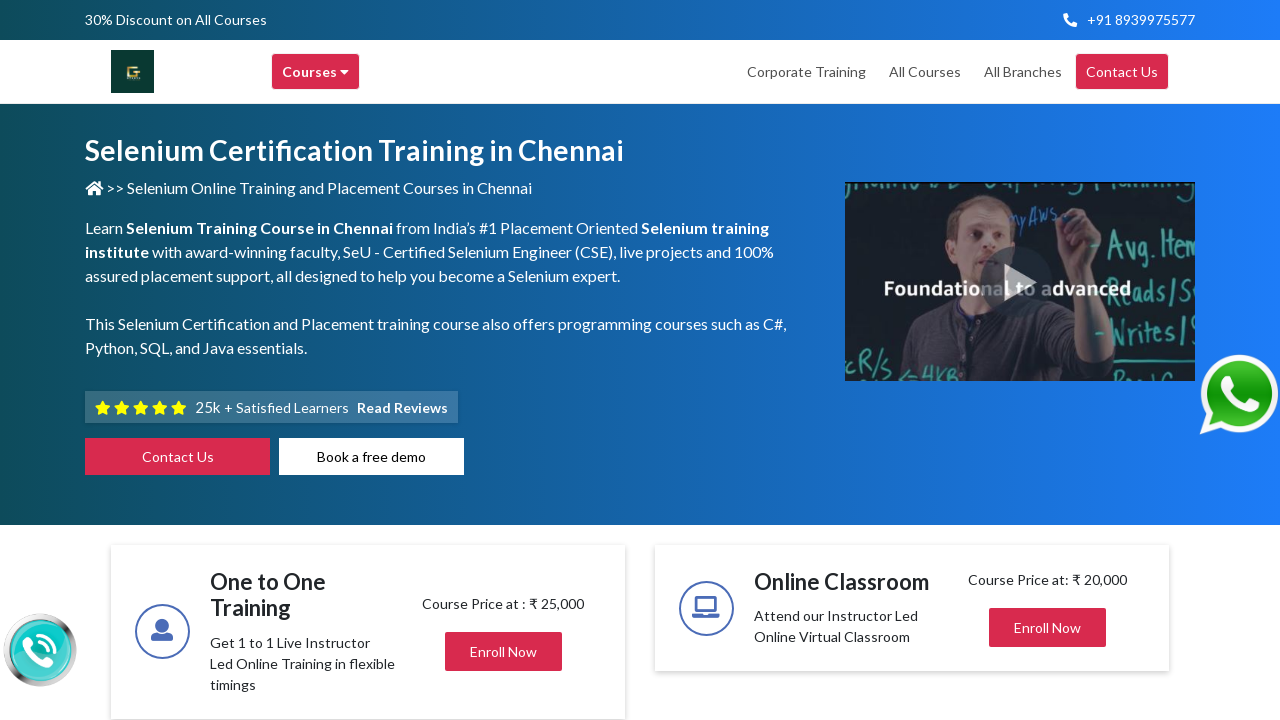

Waited for page to load (domcontentloaded)
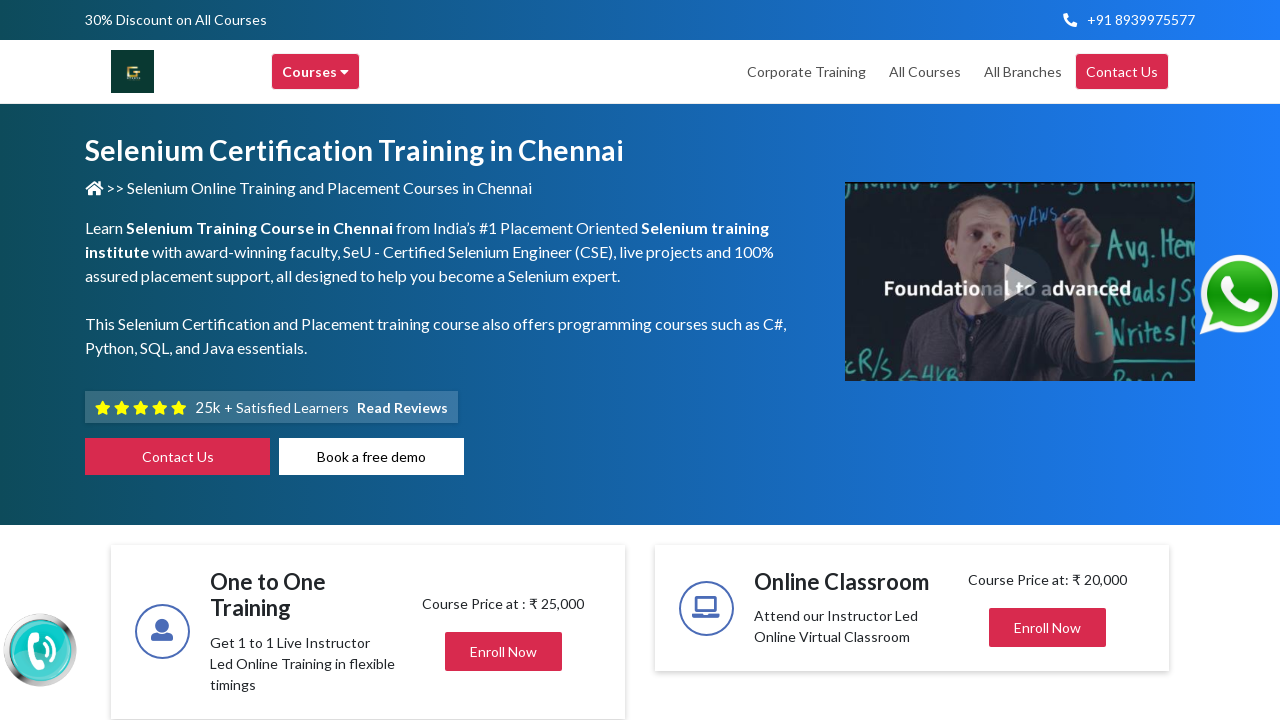

Located the 6th expand/plus icon
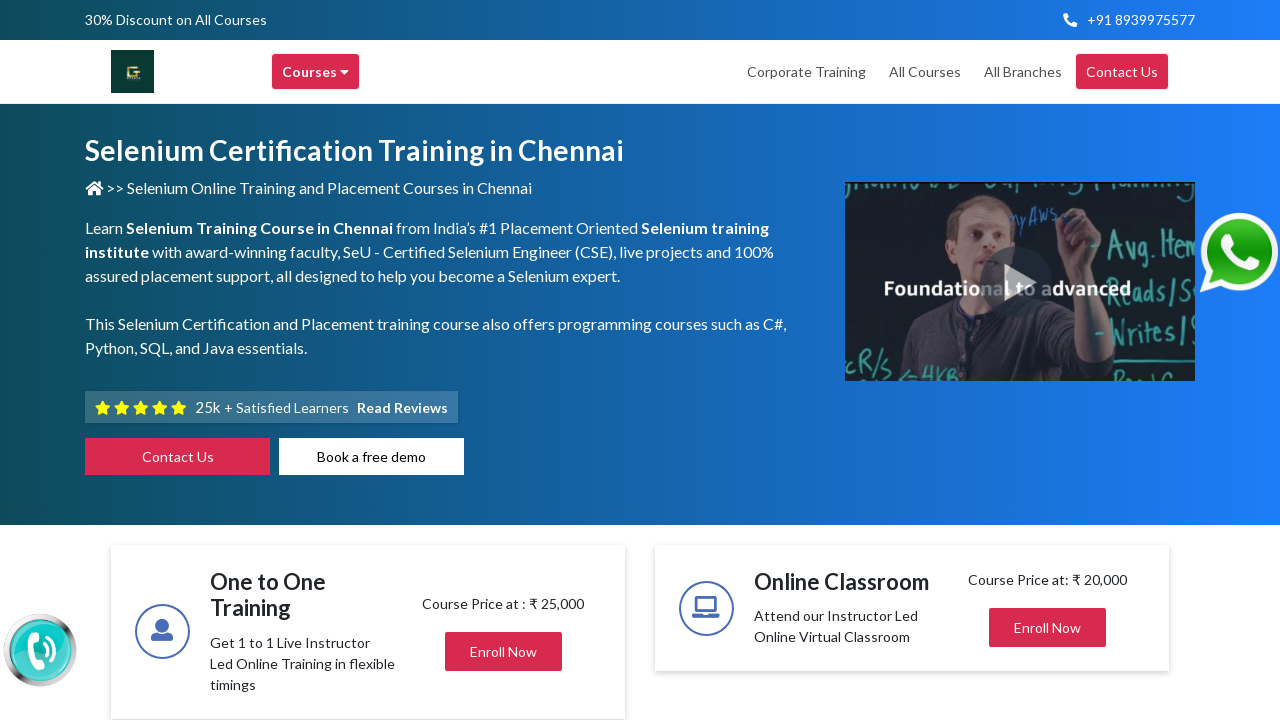

Hovered over the expand button at (1142, 361) on (//i[@class='fas fa-plus'])[6]
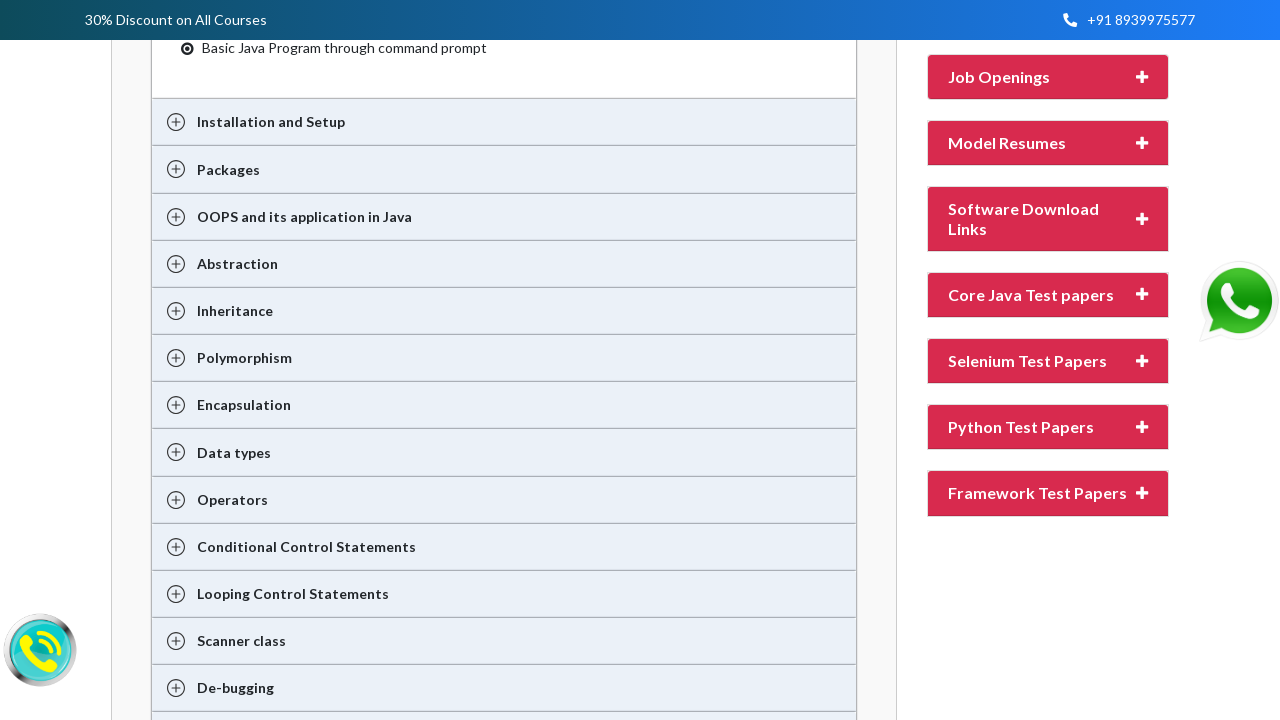

Clicked the expand button to expand the collapsible section at (1142, 361) on (//i[@class='fas fa-plus'])[6]
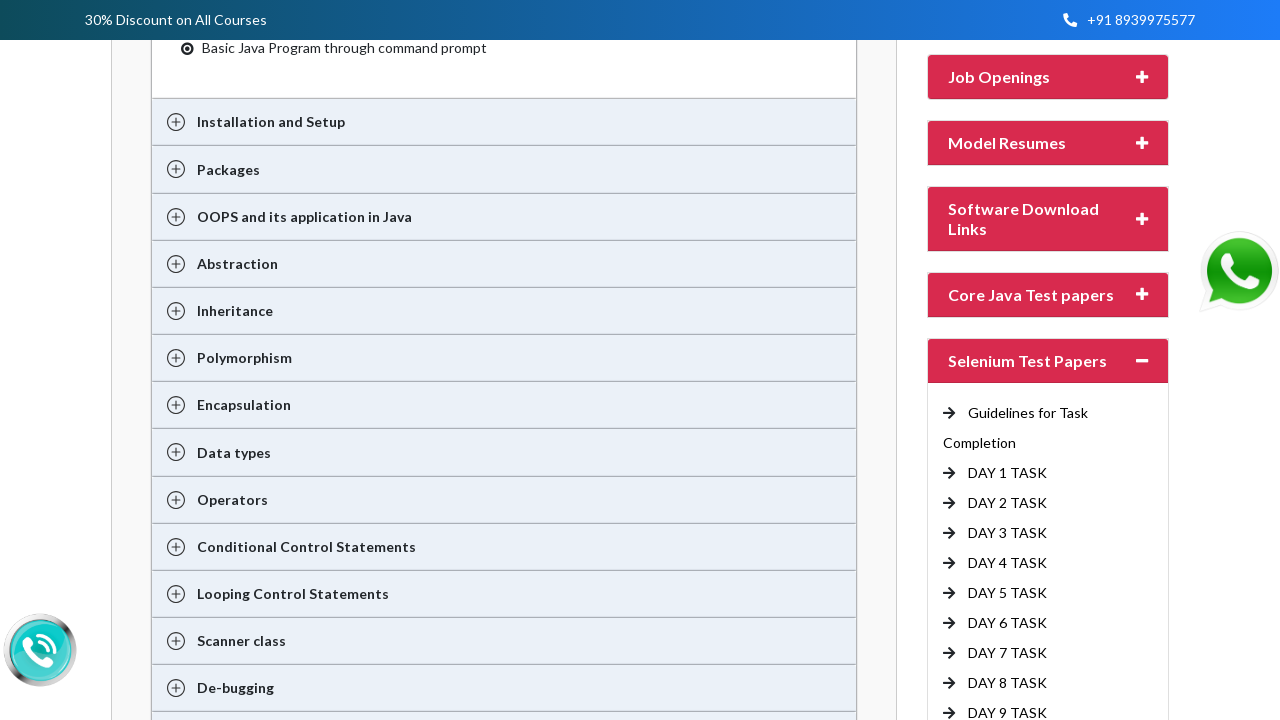

Clicked on 'DAY 10 TASK' link at (1012, 361) on xpath=//a[text()=' DAY 10 TASK']
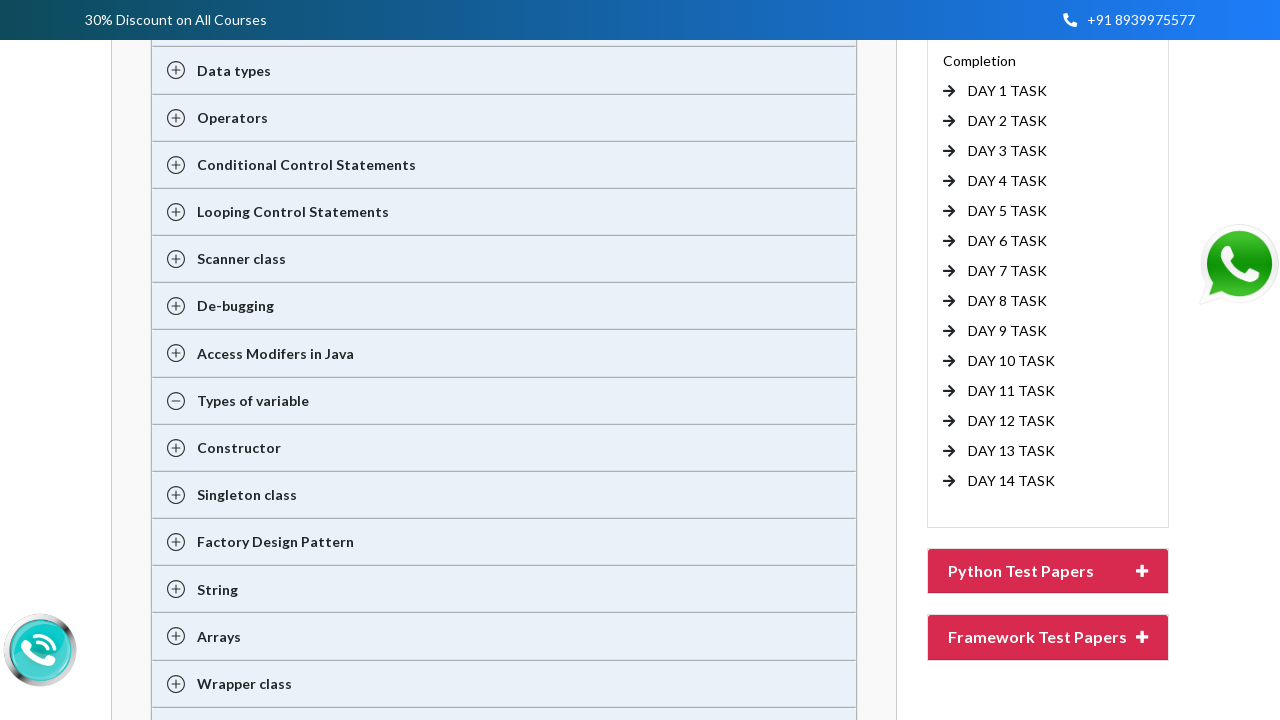

Waited for page to fully load after clicking DAY 10 TASK link
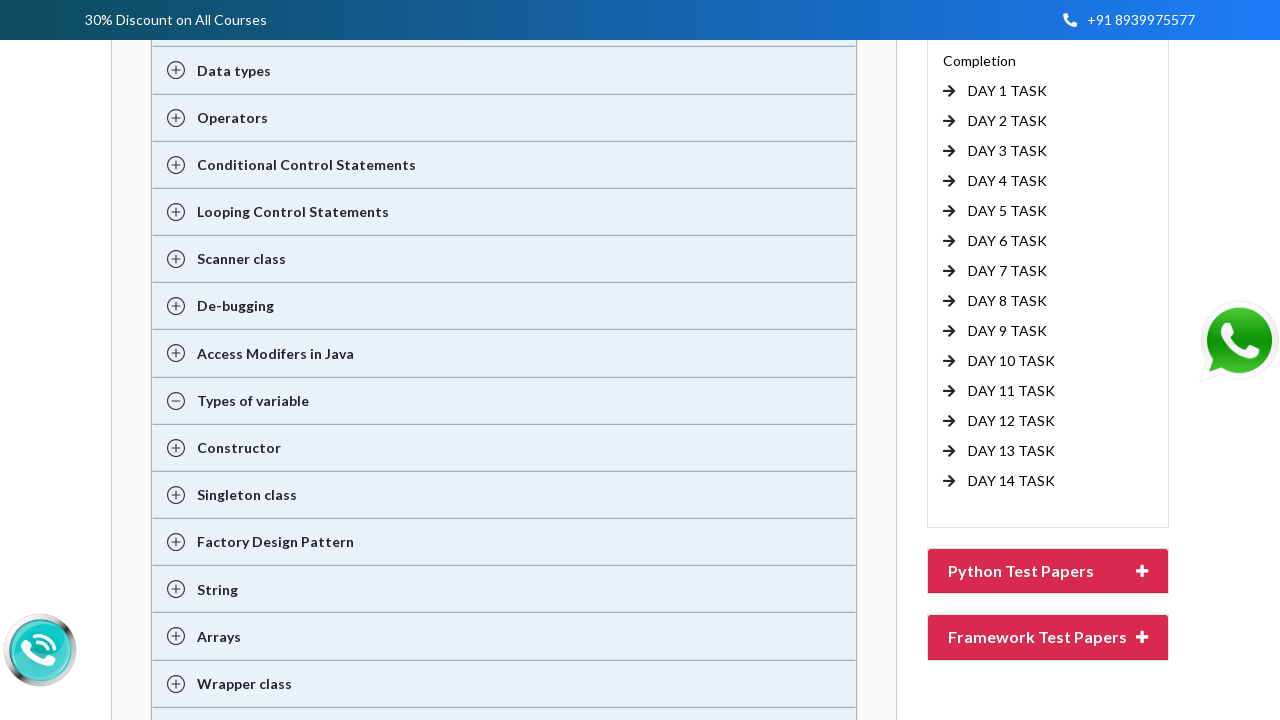

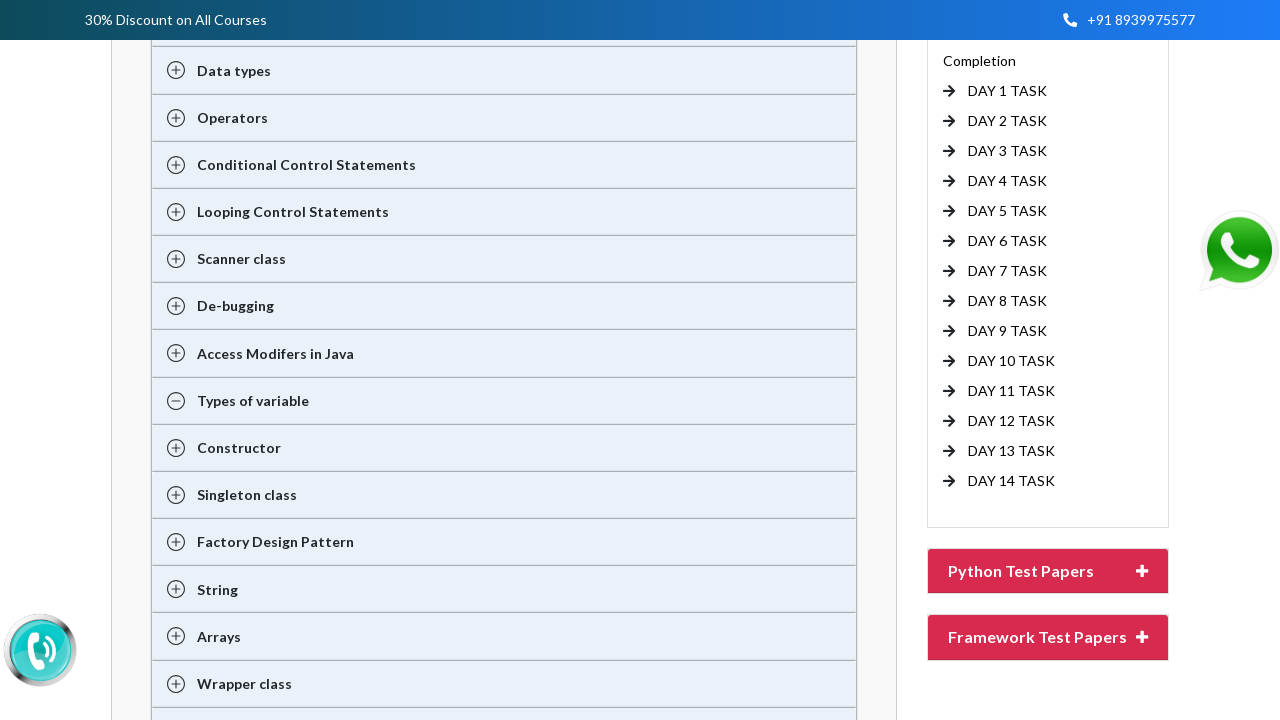